Tests that the Clear completed button is hidden when there are no completed items

Starting URL: https://demo.playwright.dev/todomvc

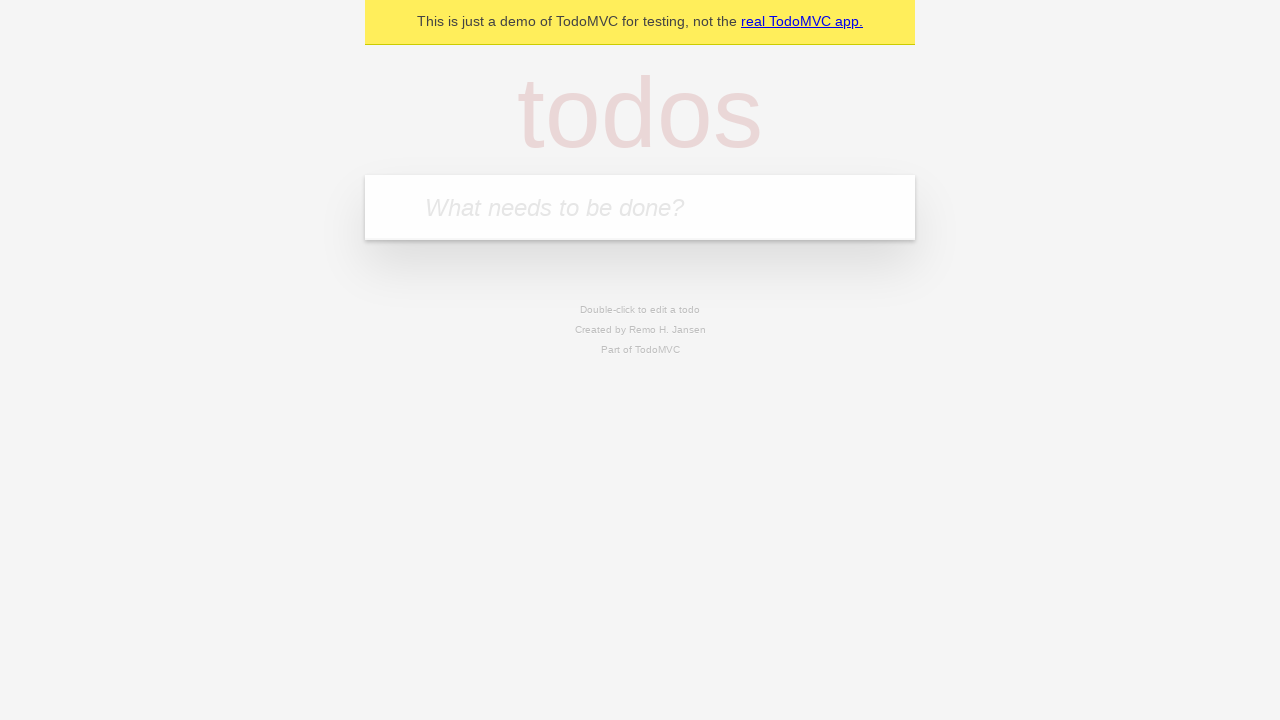

Filled todo input with 'buy some cheese' on internal:attr=[placeholder="What needs to be done?"i]
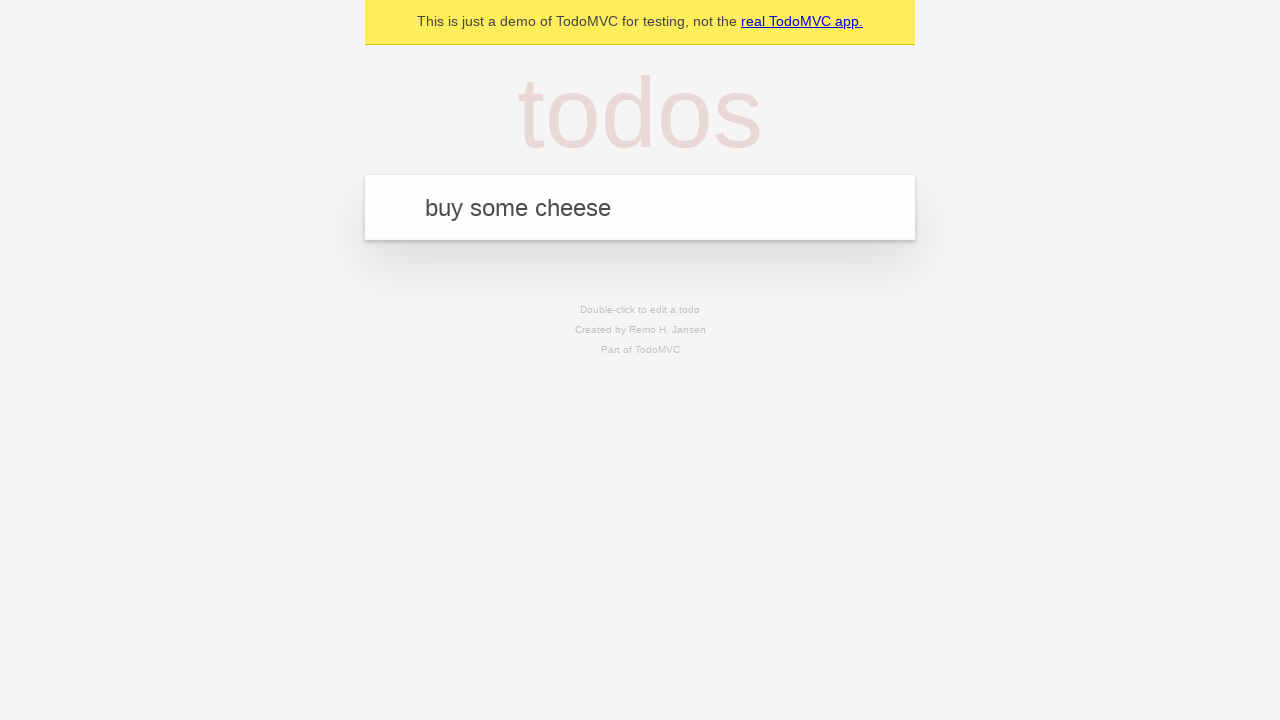

Pressed Enter to create first todo on internal:attr=[placeholder="What needs to be done?"i]
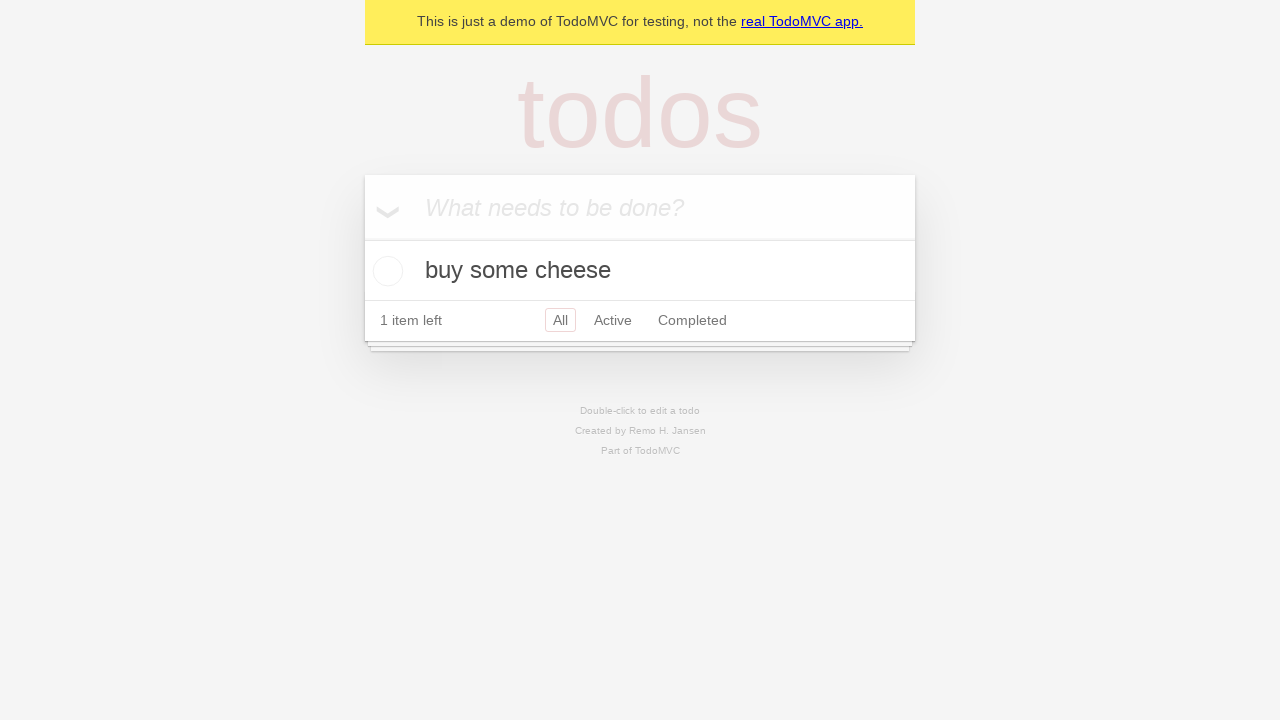

Filled todo input with 'feed the cat' on internal:attr=[placeholder="What needs to be done?"i]
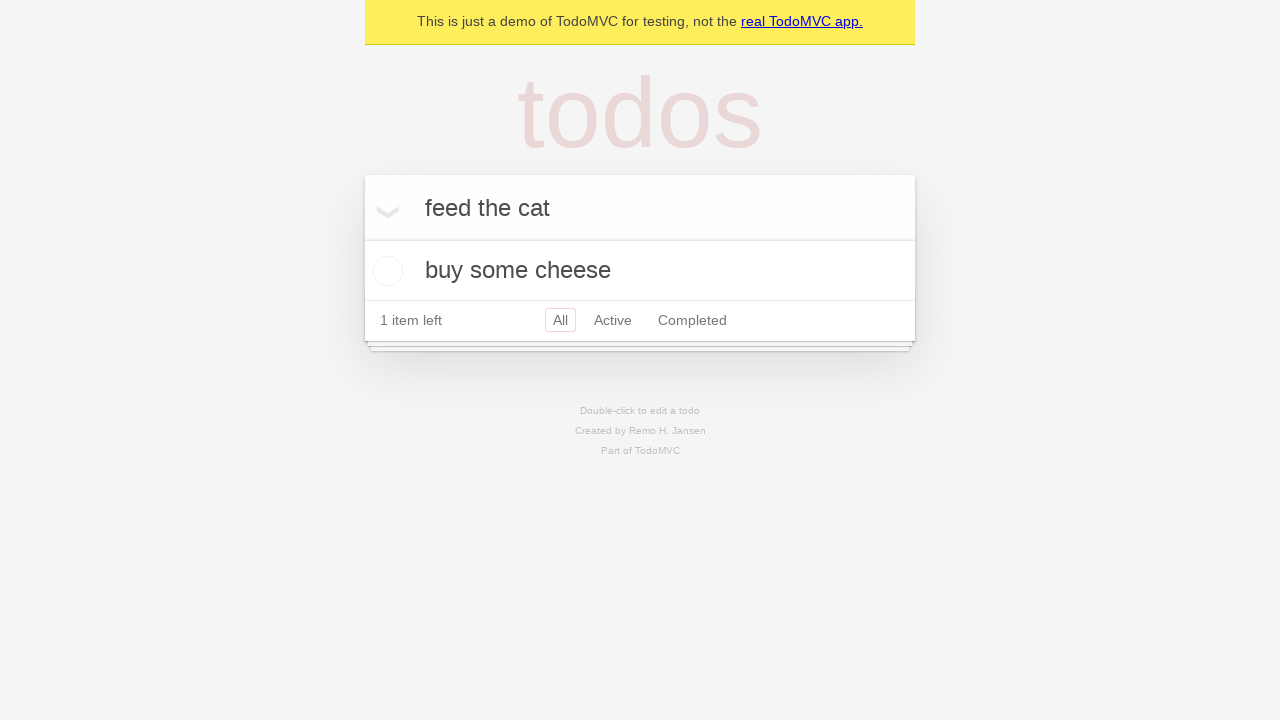

Pressed Enter to create second todo on internal:attr=[placeholder="What needs to be done?"i]
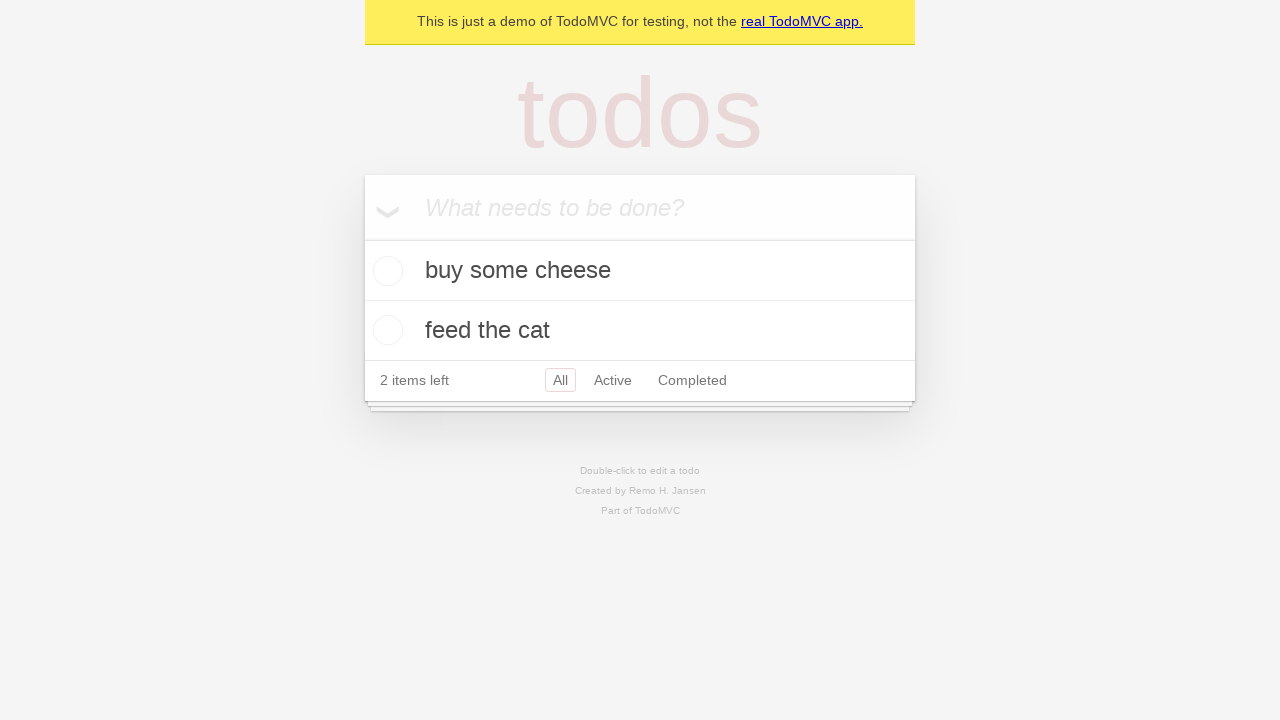

Filled todo input with 'book a doctors appointment' on internal:attr=[placeholder="What needs to be done?"i]
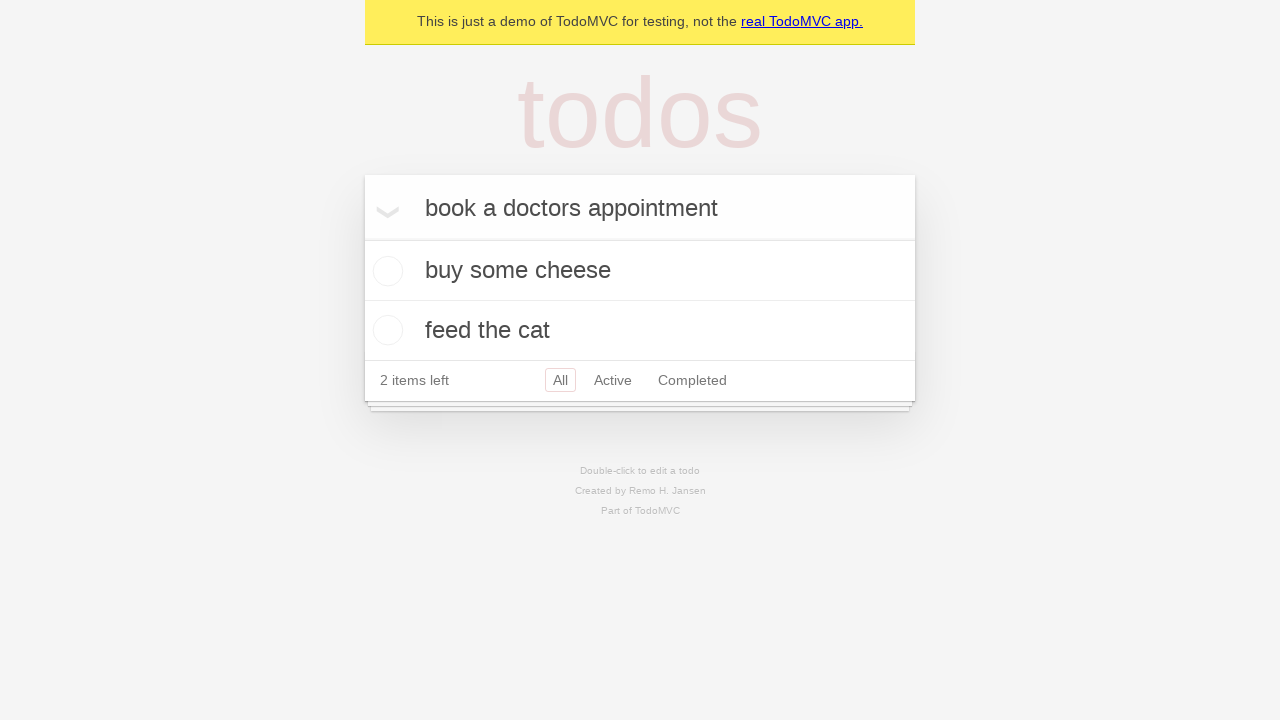

Pressed Enter to create third todo on internal:attr=[placeholder="What needs to be done?"i]
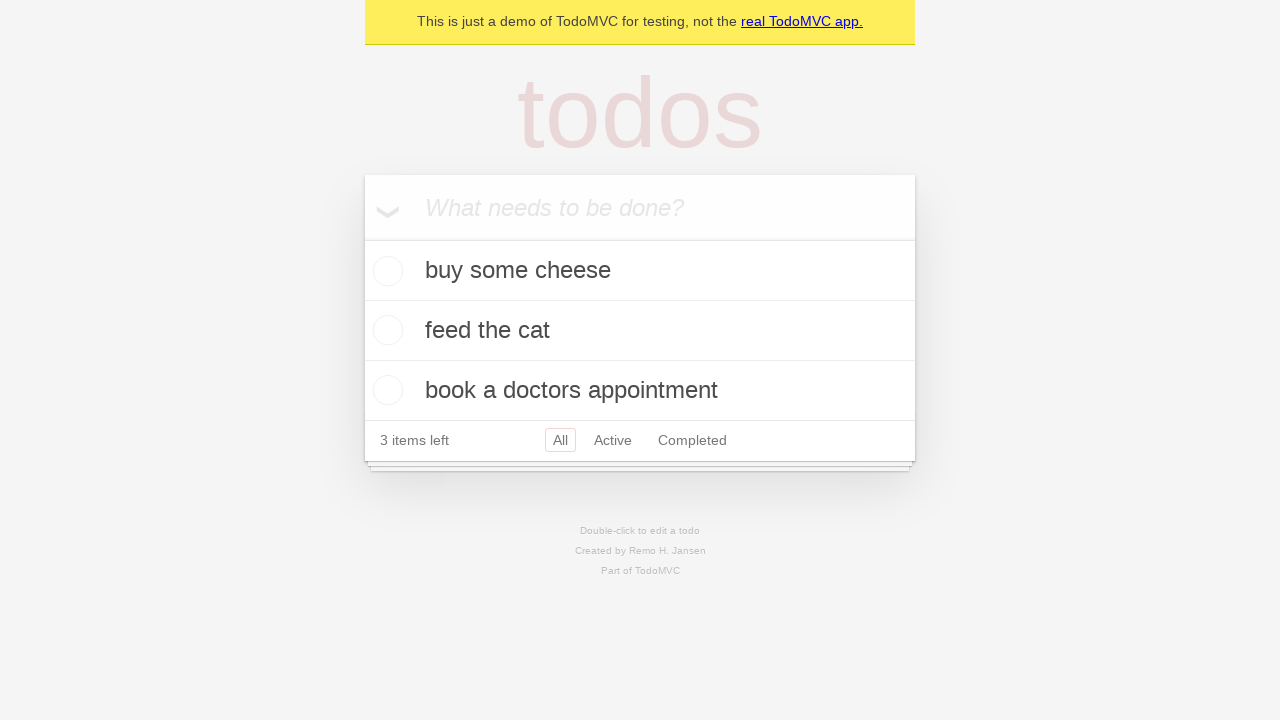

Checked the first todo item at (385, 271) on .todo-list li .toggle >> nth=0
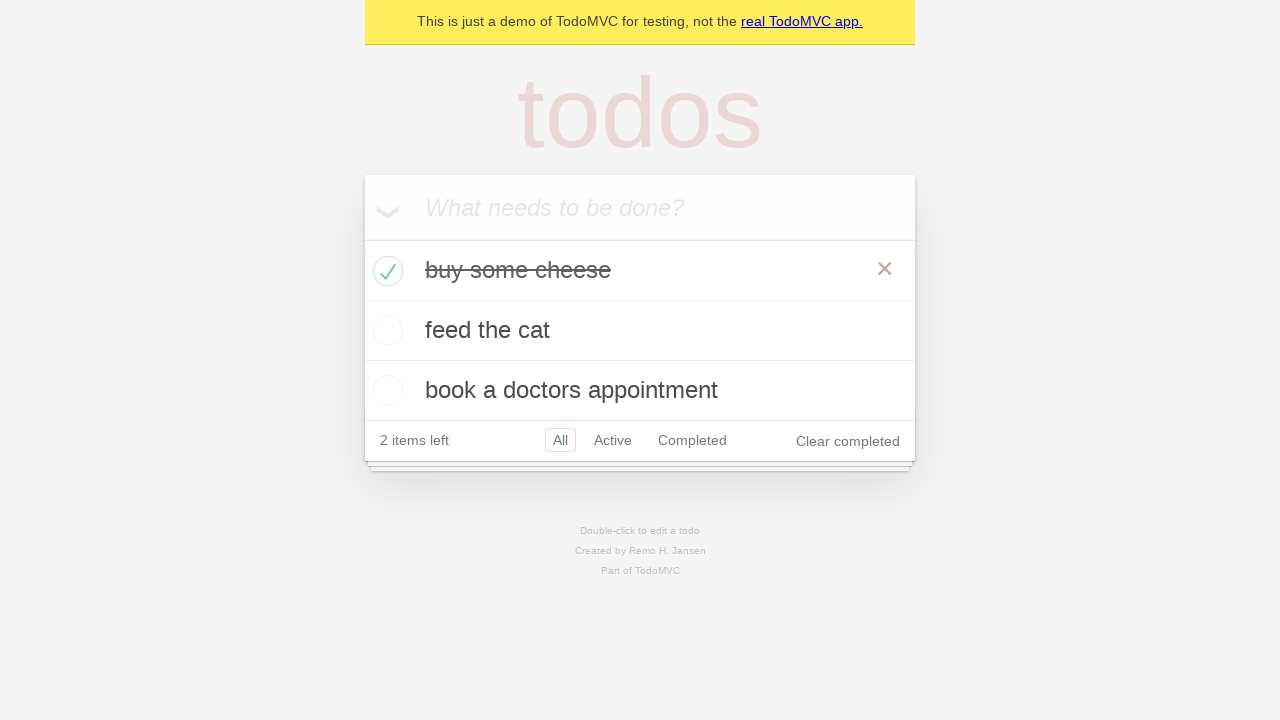

Clicked Clear completed button to remove completed todo at (848, 441) on internal:role=button[name="Clear completed"i]
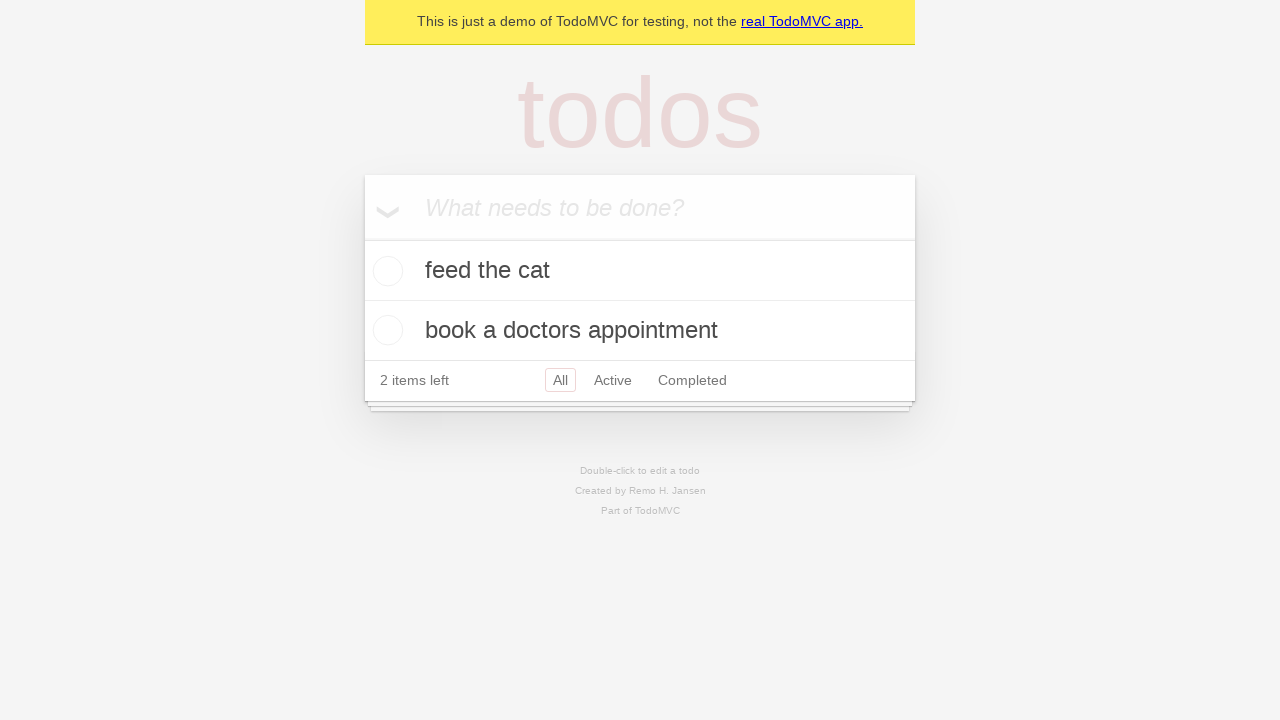

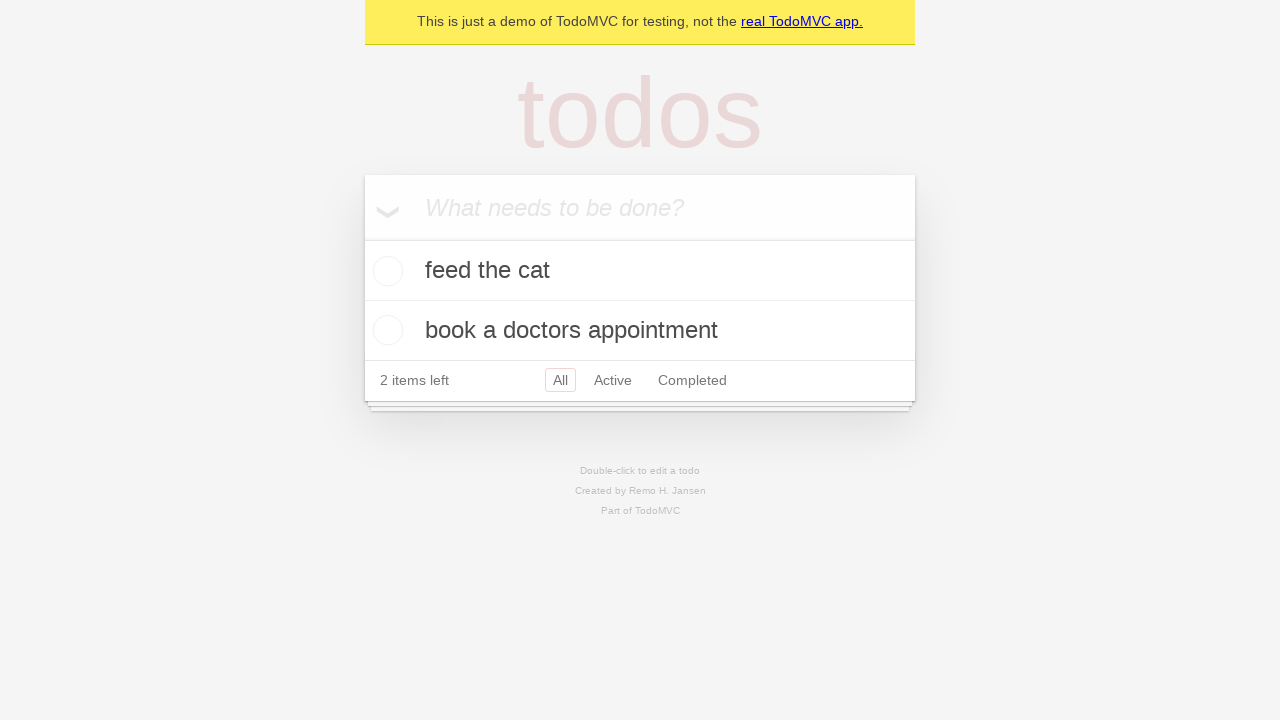